Tests sorting the Email column in ascending order by clicking the column header and verifying the email values are alphabetically sorted.

Starting URL: http://the-internet.herokuapp.com/tables

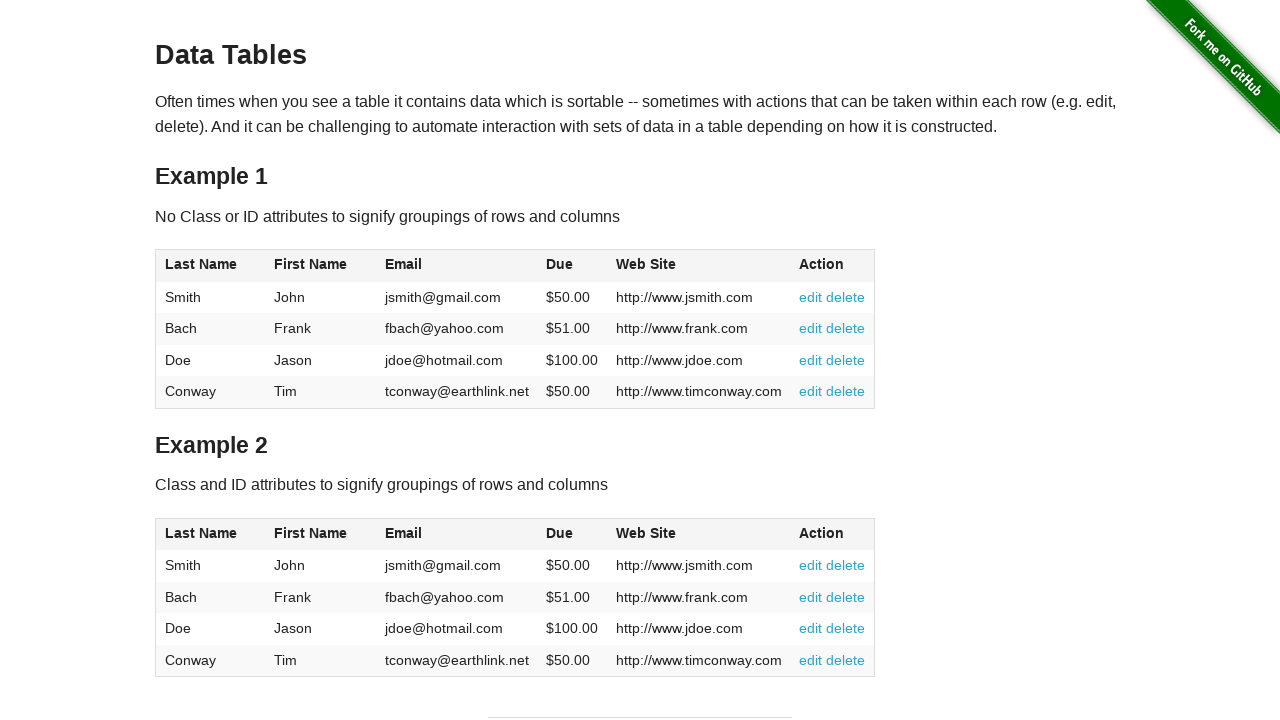

Clicked Email column header to sort ascending at (457, 266) on #table1 thead tr th:nth-of-type(3)
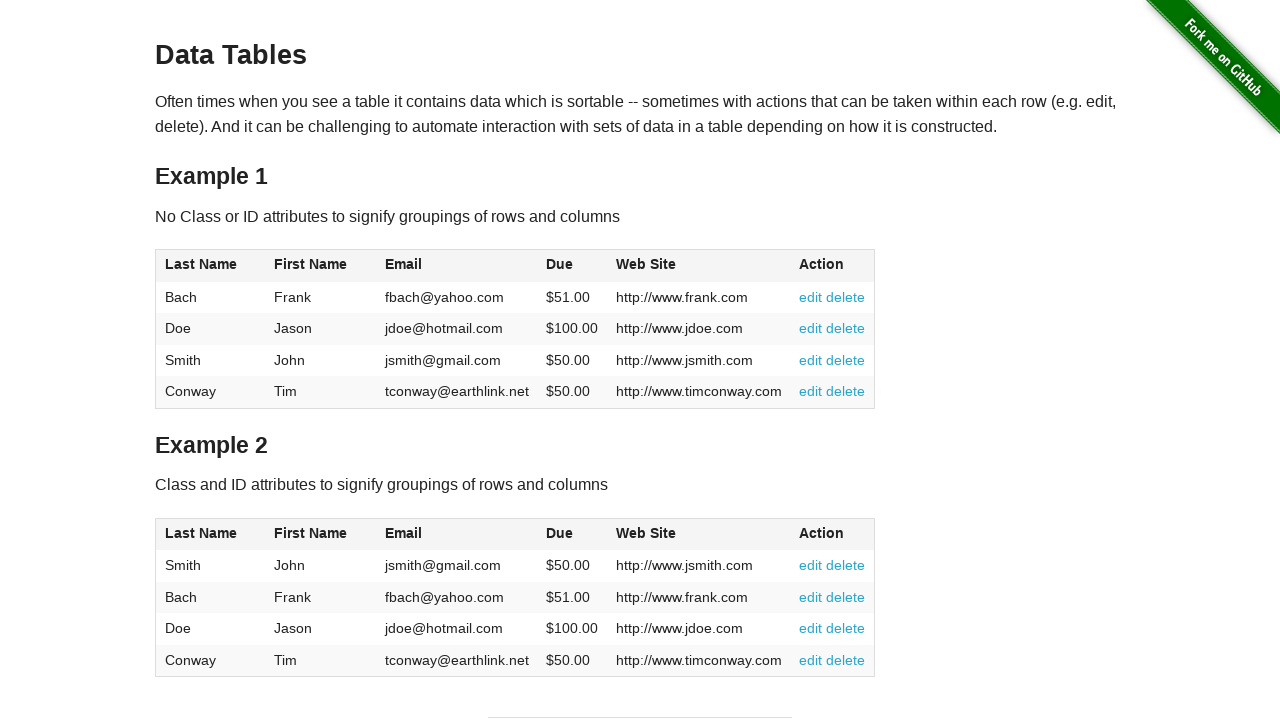

Email column elements loaded
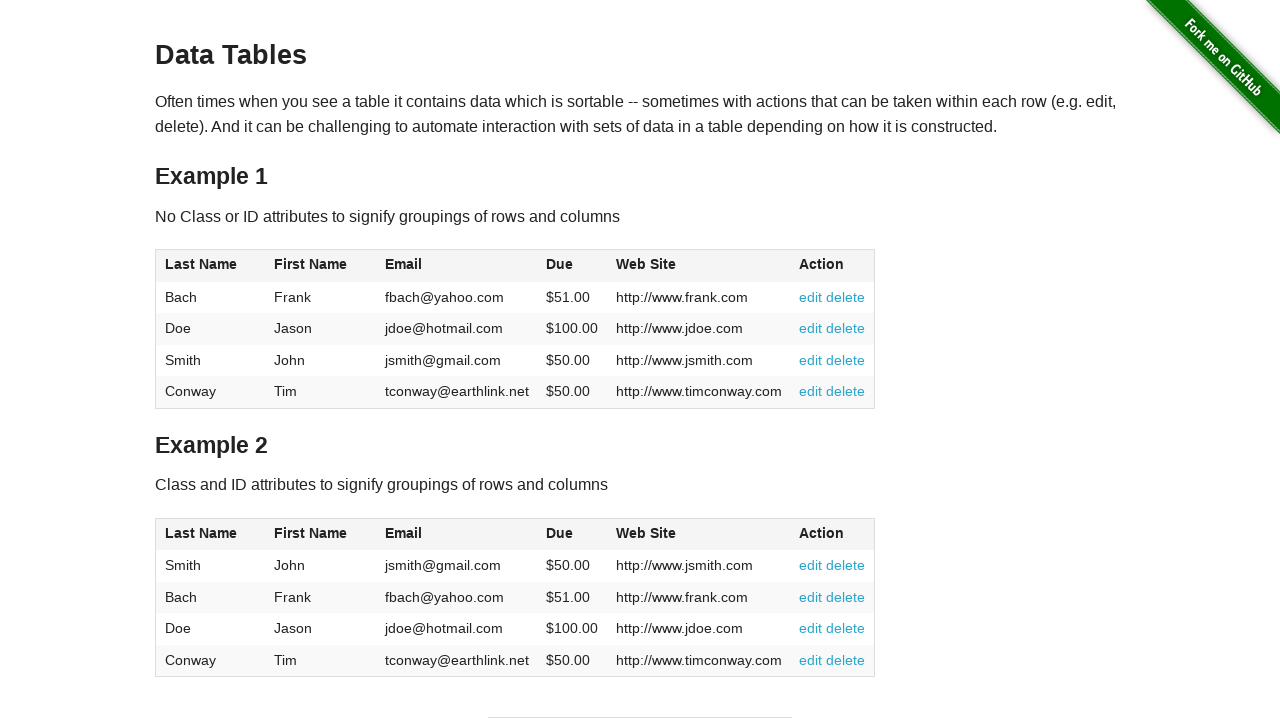

Retrieved all email elements from table
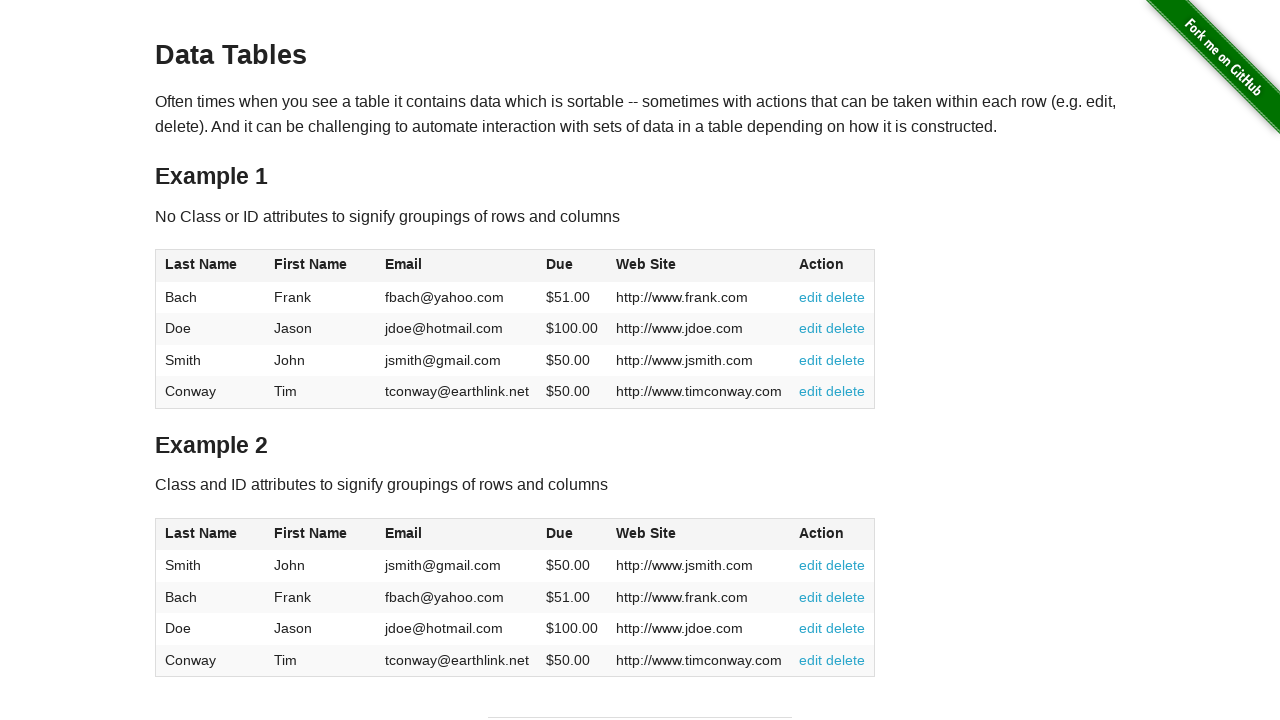

Extracted email values: ['fbach@yahoo.com', 'jdoe@hotmail.com', 'jsmith@gmail.com', 'tconway@earthlink.net']
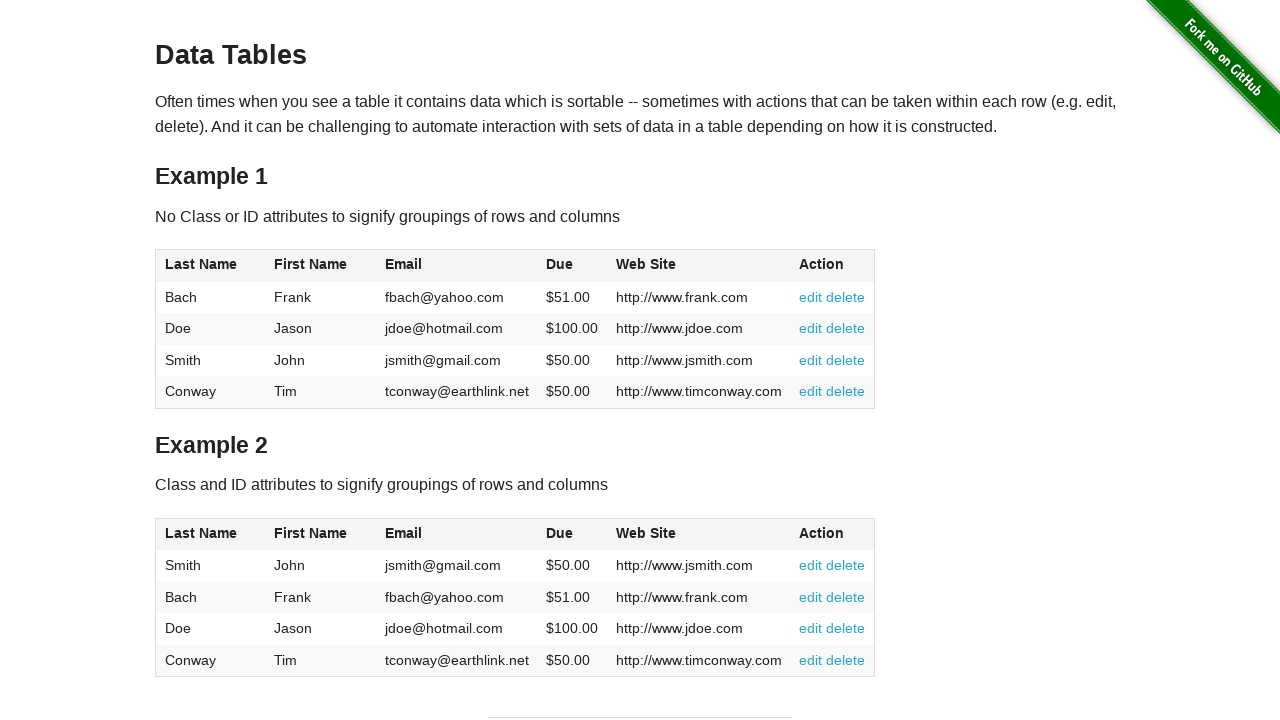

Verified email column is sorted in ascending order
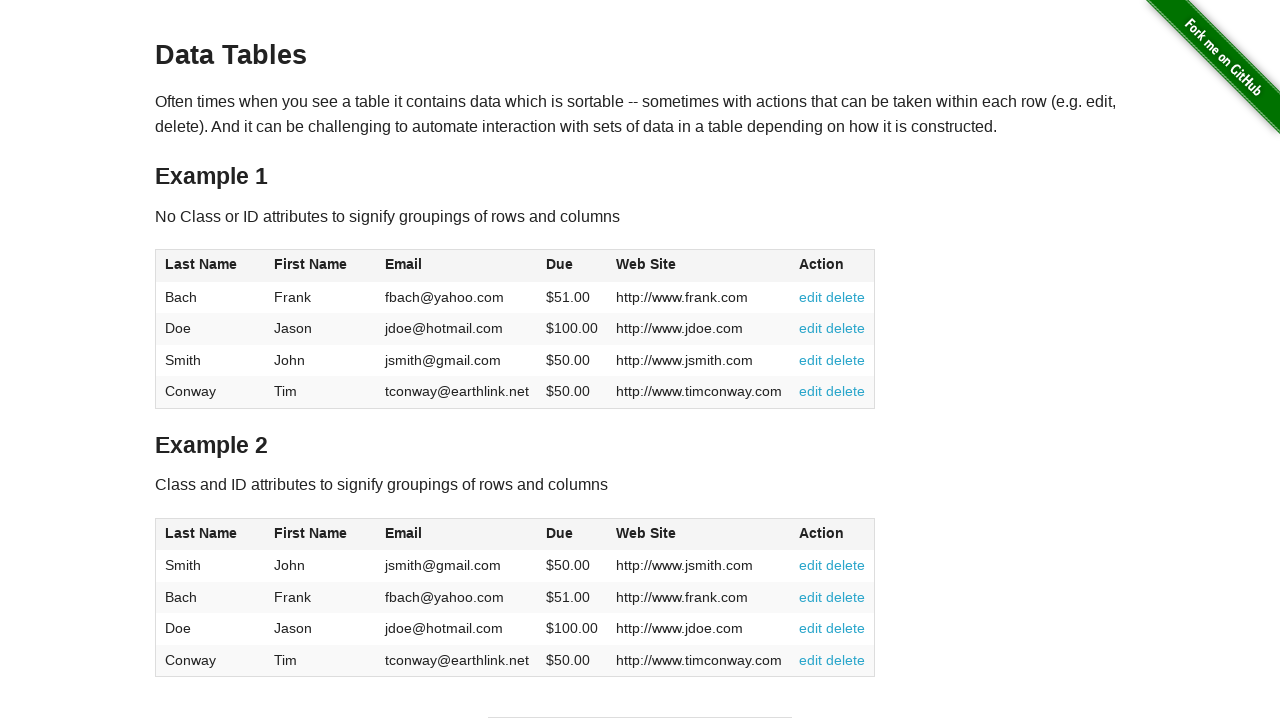

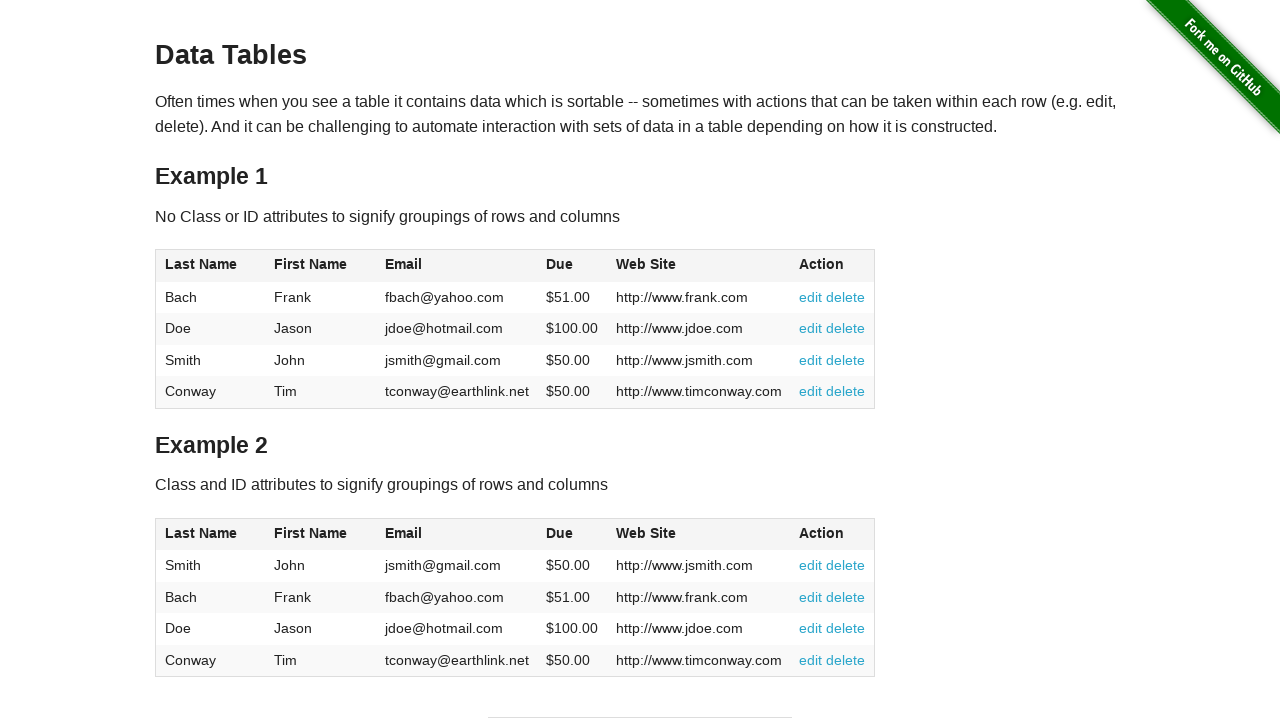